Tests file upload functionality by uploading a text file to a form and verifying the uploaded filename is displayed correctly on the confirmation page.

Starting URL: https://the-internet.herokuapp.com/upload

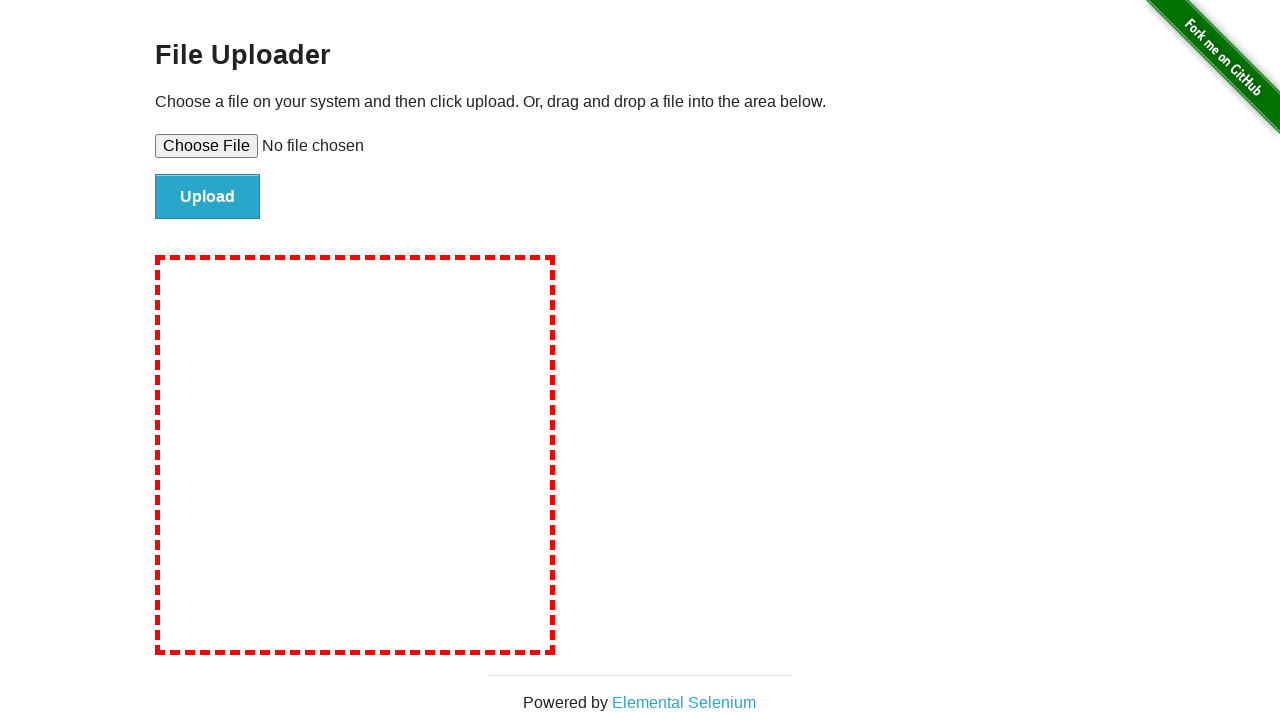

Created temporary test file 'test-upload-file.txt' with test content
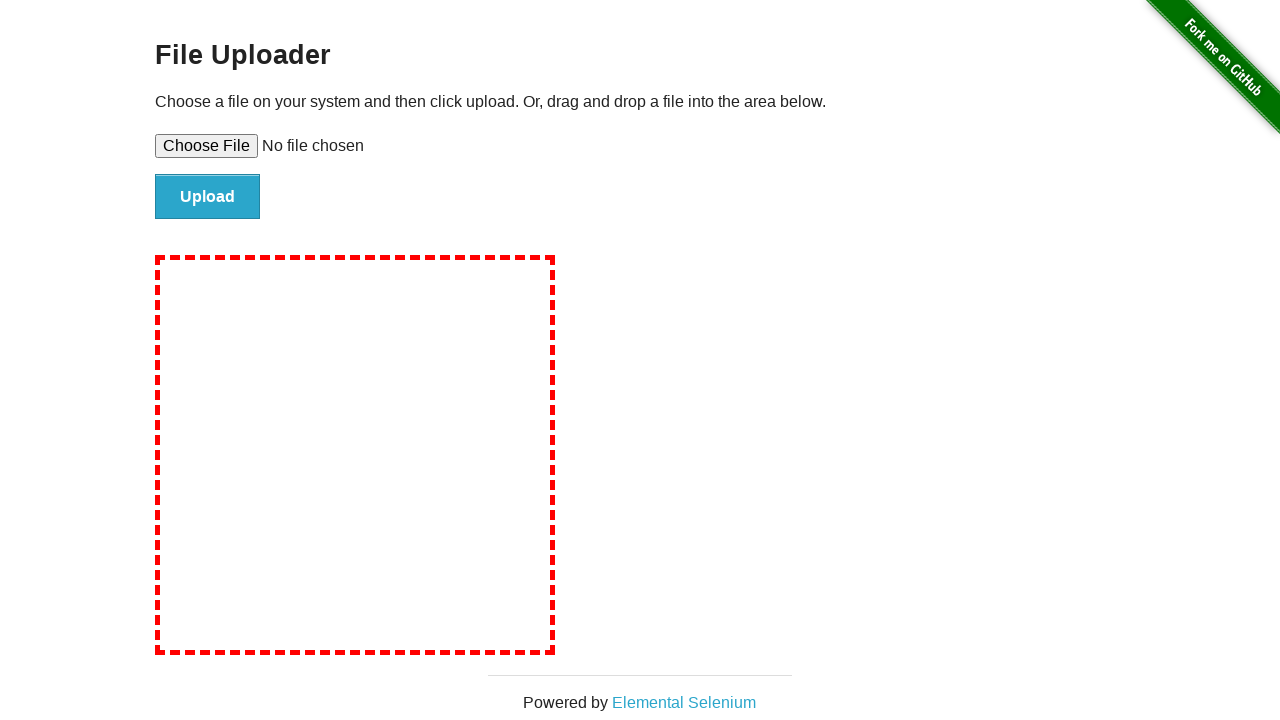

Set file input to upload test file
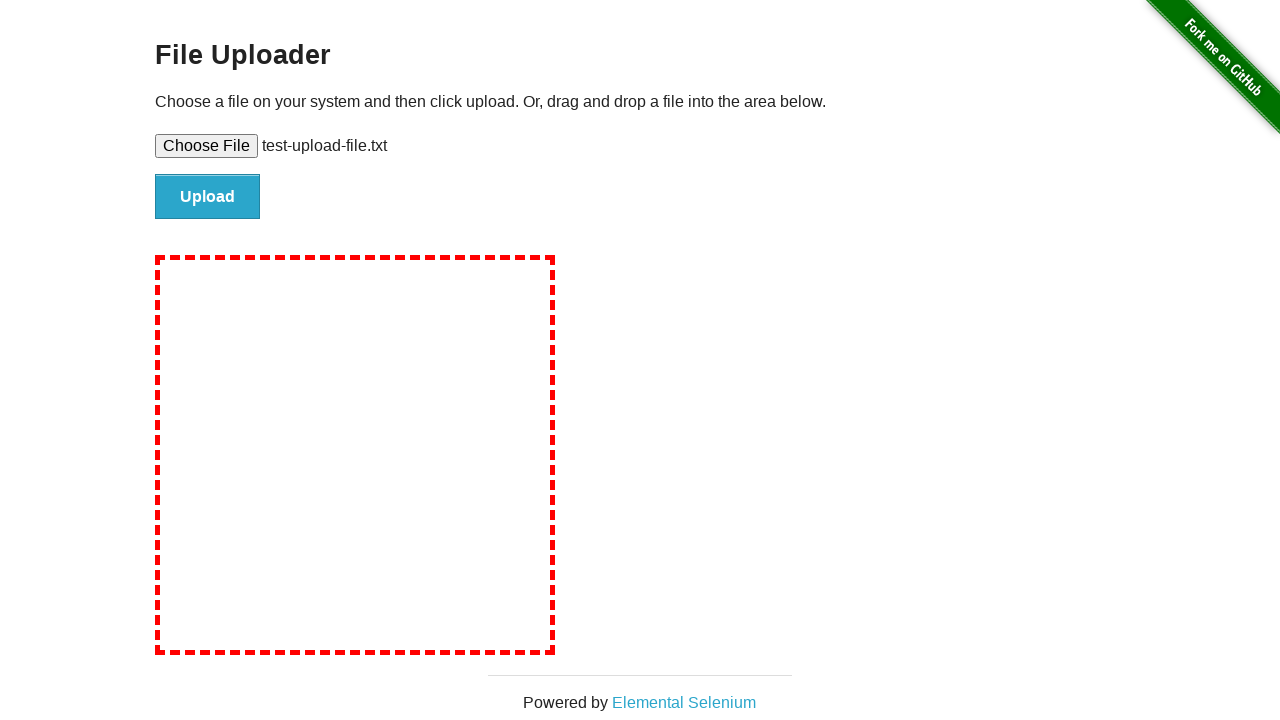

Clicked file submit button at (208, 197) on #file-submit
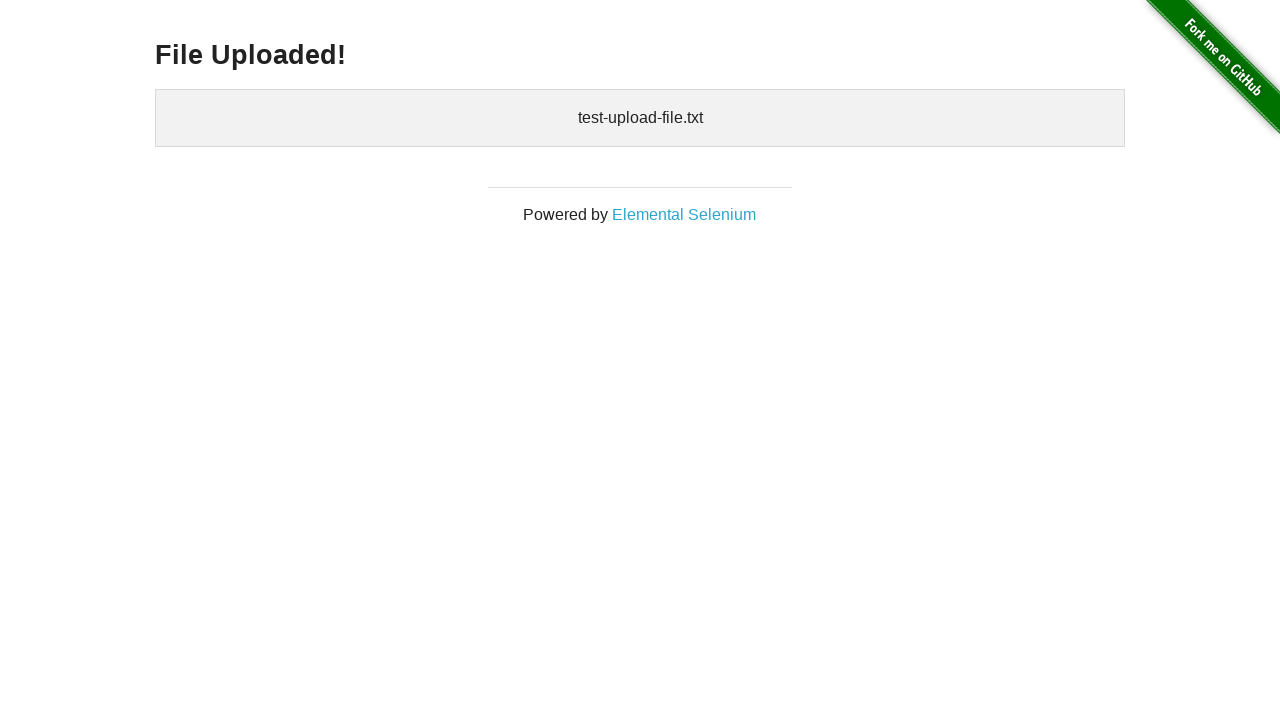

Waited for uploaded files confirmation element to appear
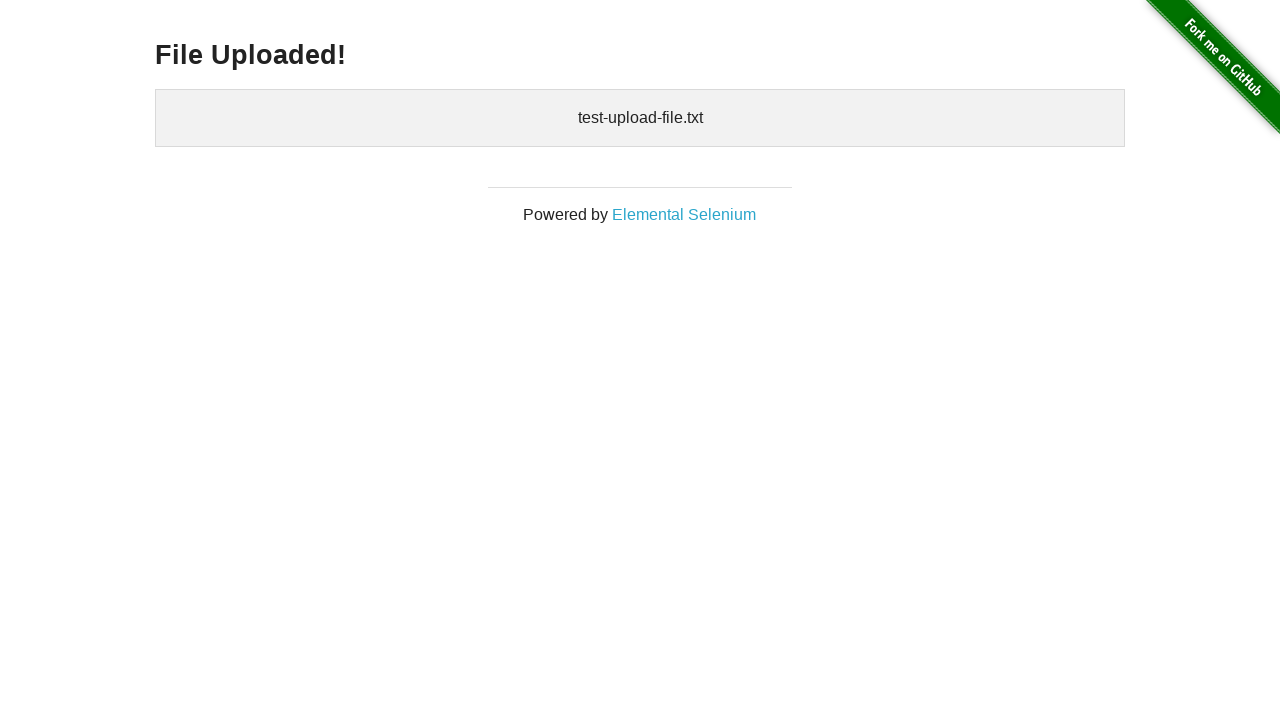

Retrieved uploaded filename from confirmation page
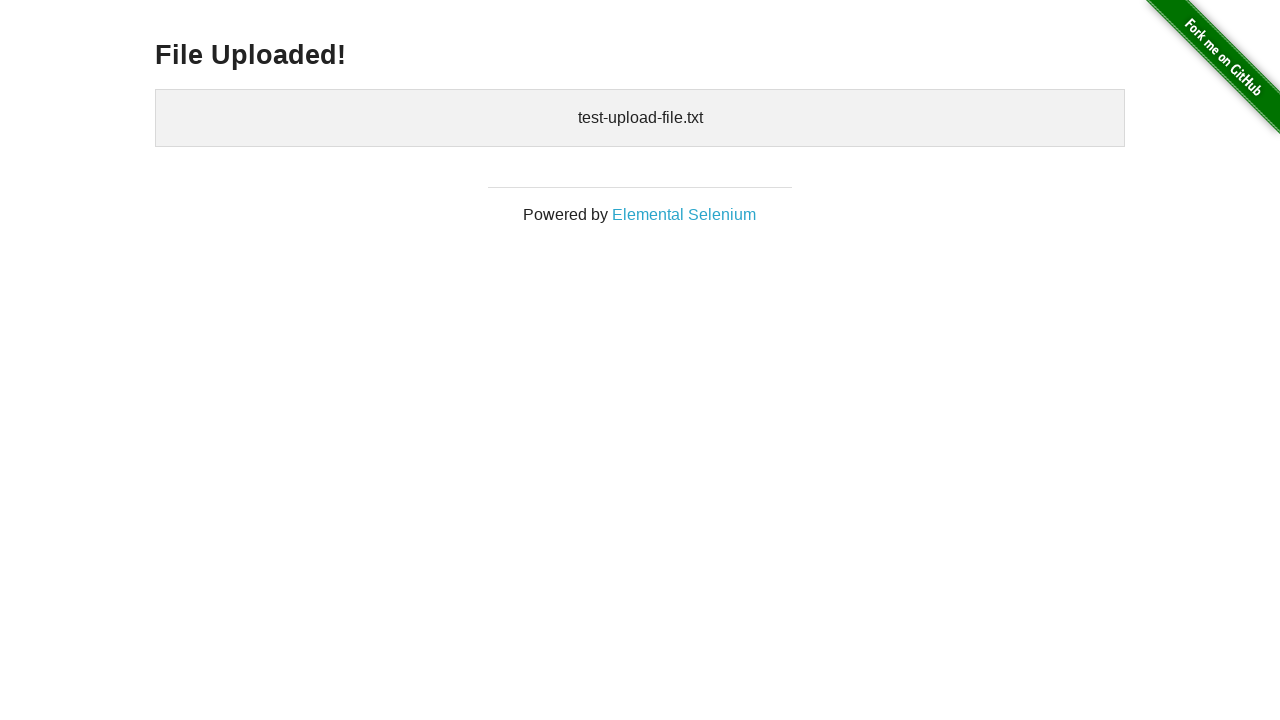

Verified uploaded filename matches expected name 'test-upload-file.txt'
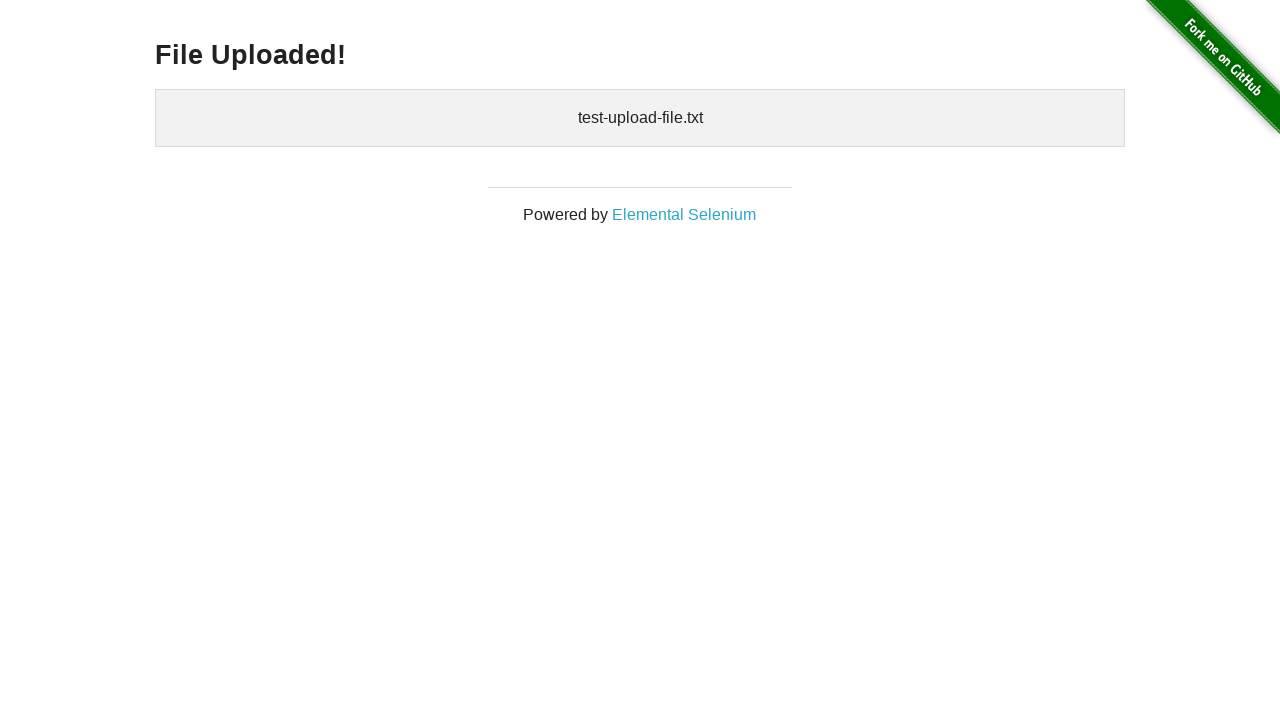

Deleted temporary test file
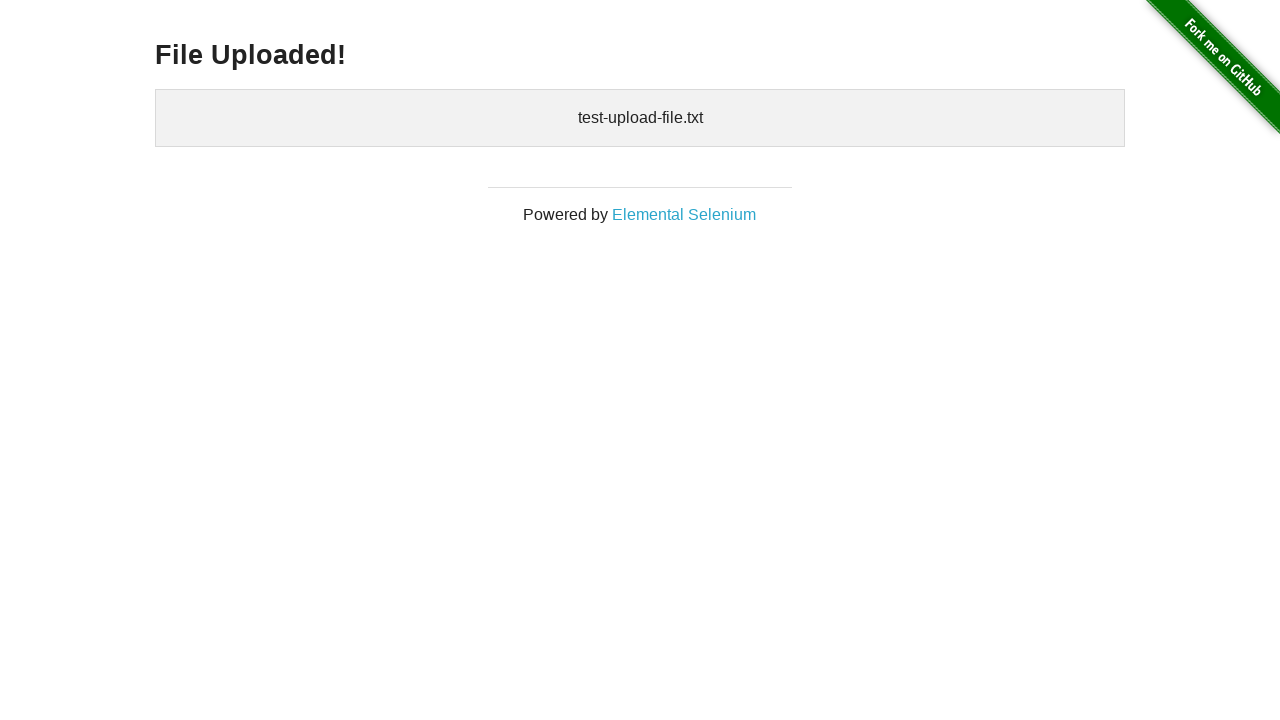

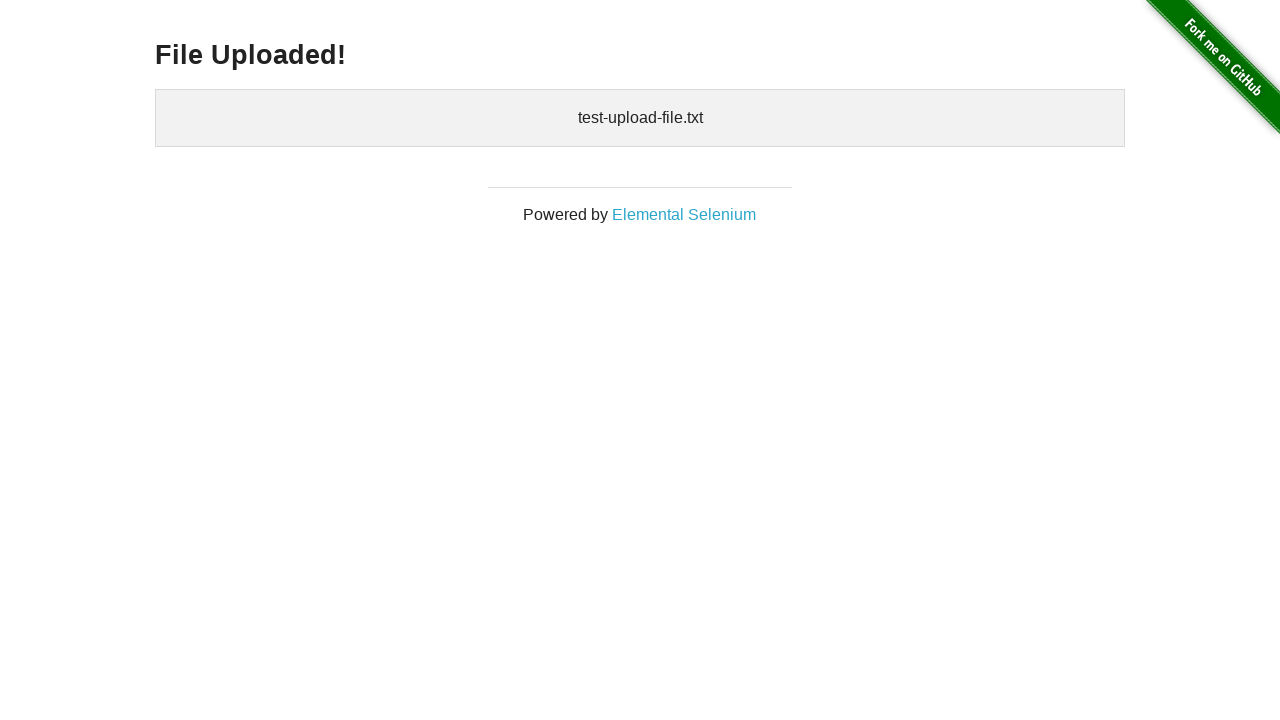